Tests JavaScript confirmation alert handling by clicking a button to trigger a confirmation dialog, accepting it, and verifying the result message is displayed on the page.

Starting URL: http://the-internet.herokuapp.com/javascript_alerts

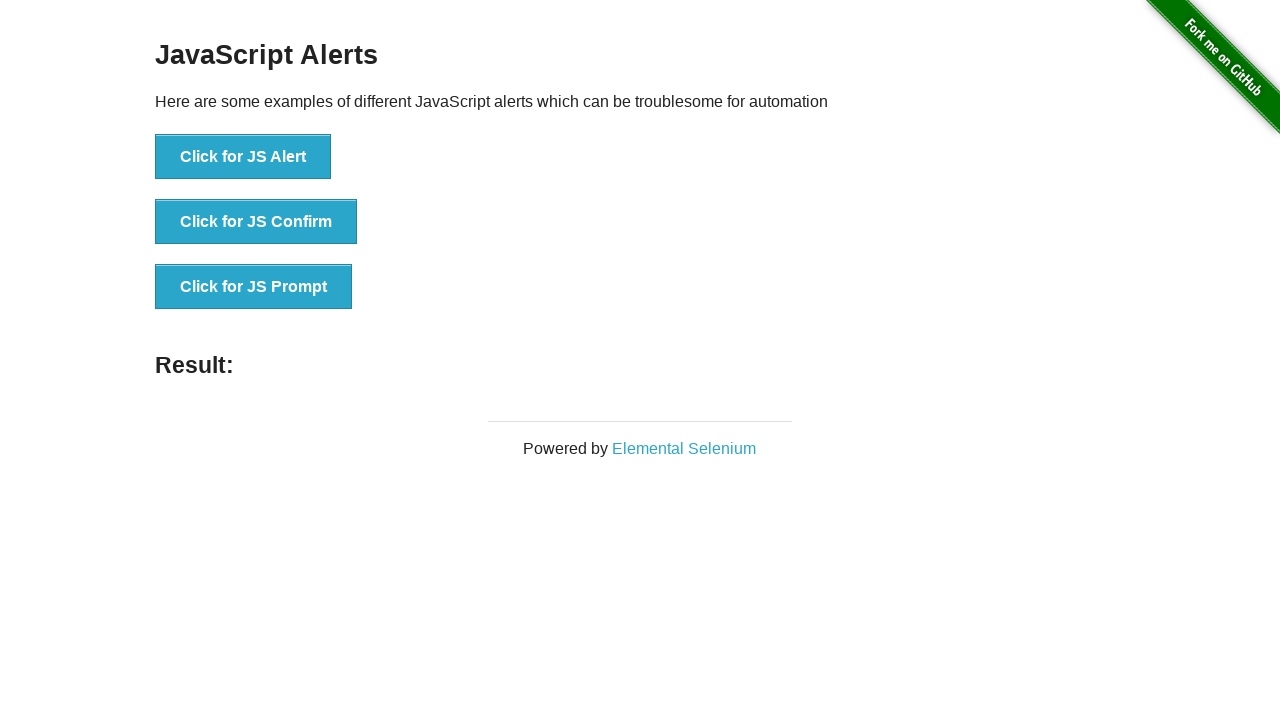

Set up dialog handler to accept confirmation alerts
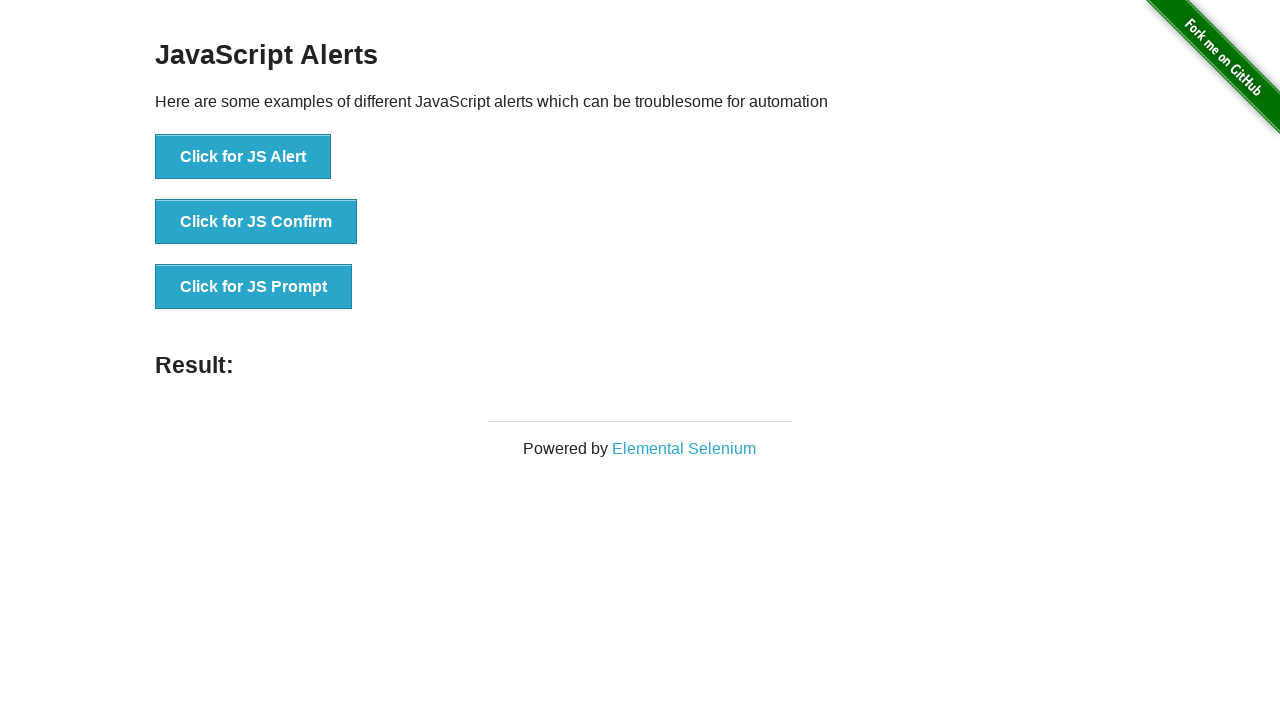

Clicked the second button to trigger JavaScript confirmation alert at (256, 222) on ul > li:nth-child(2) > button
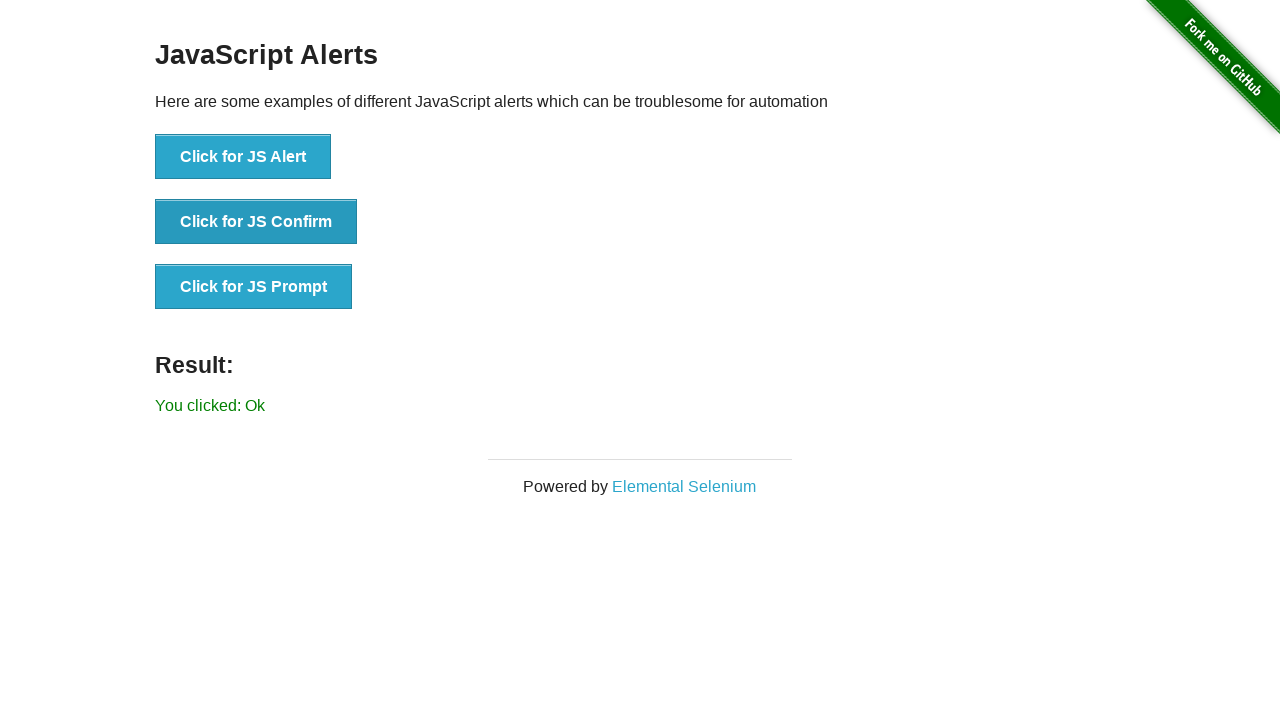

Result message element loaded on page
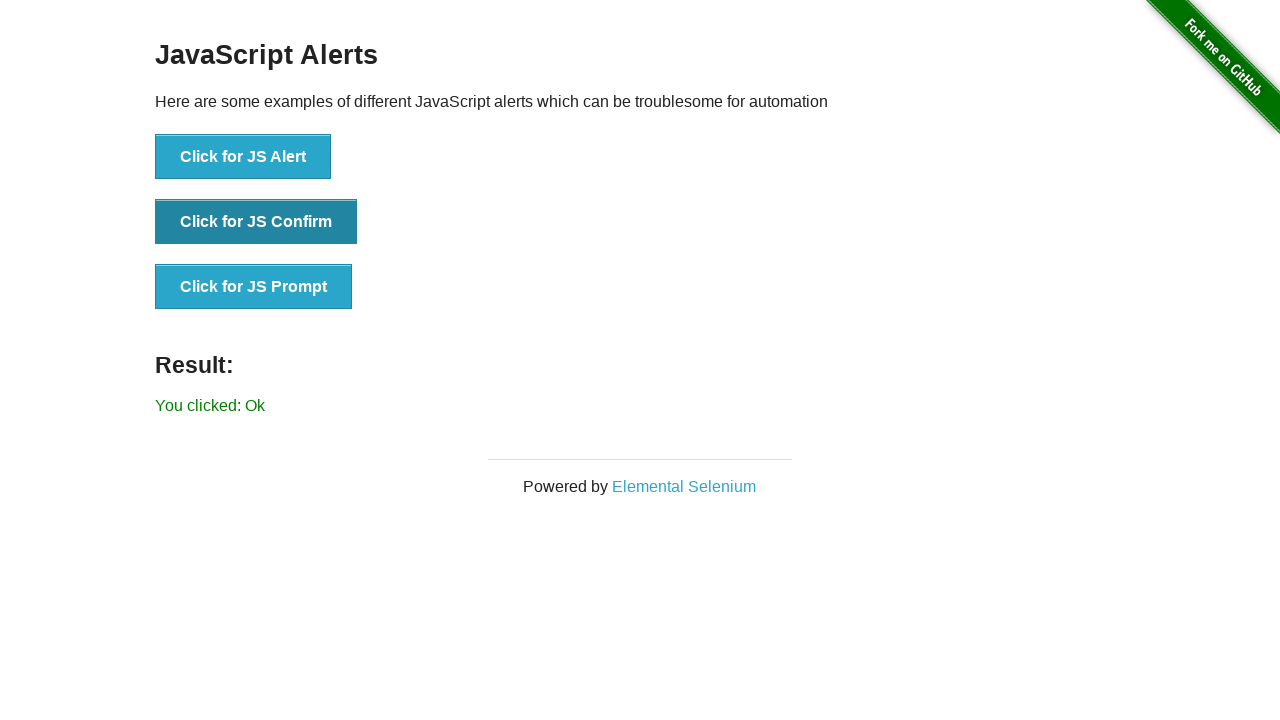

Retrieved result text from page
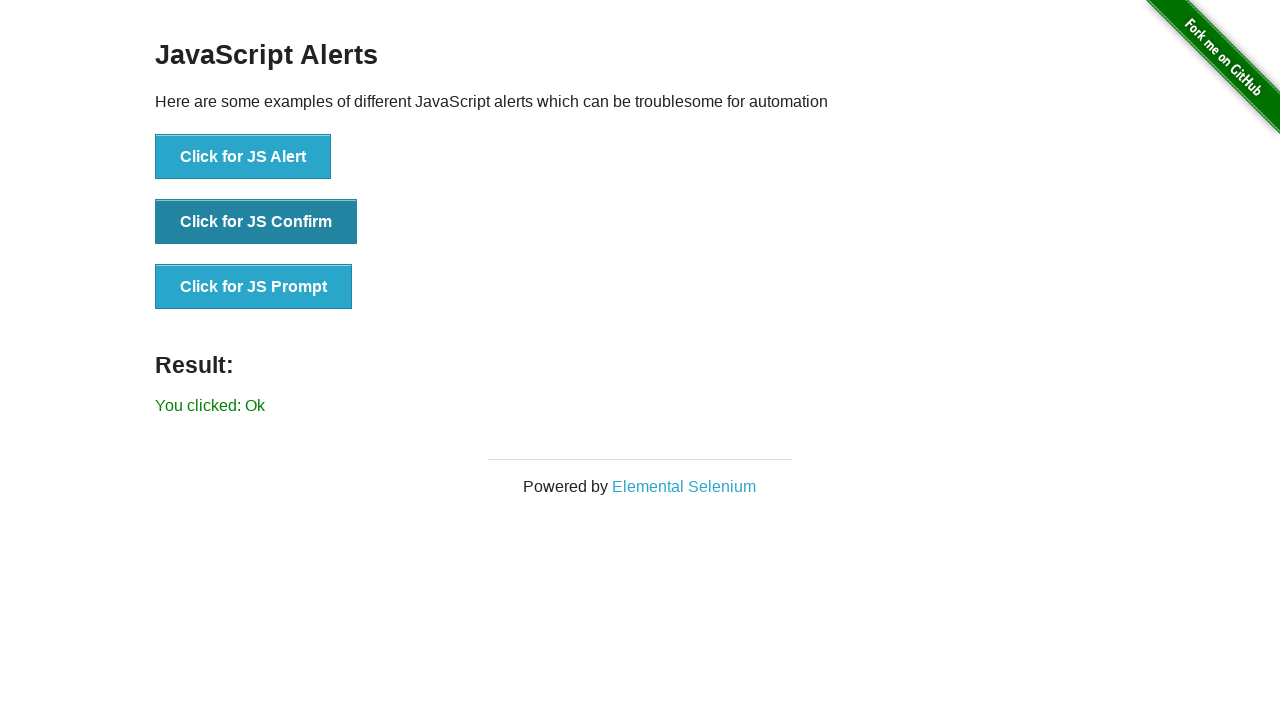

Verified result text matches expected confirmation acceptance message
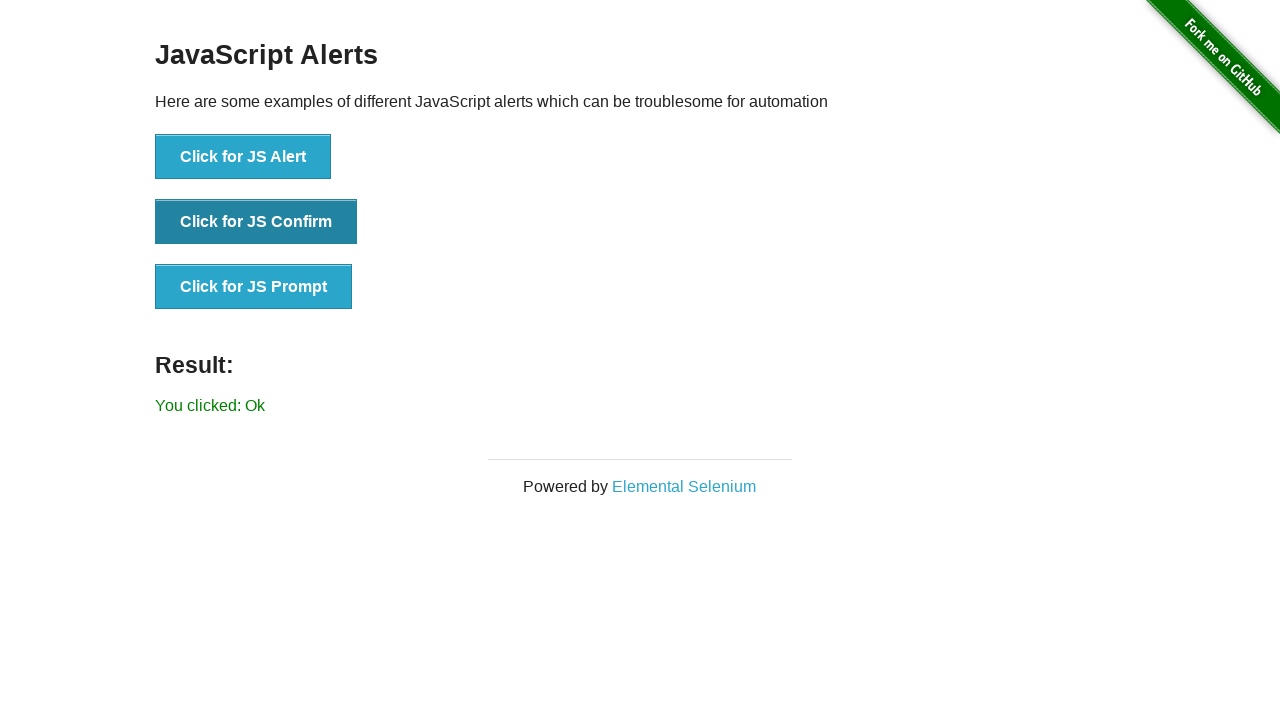

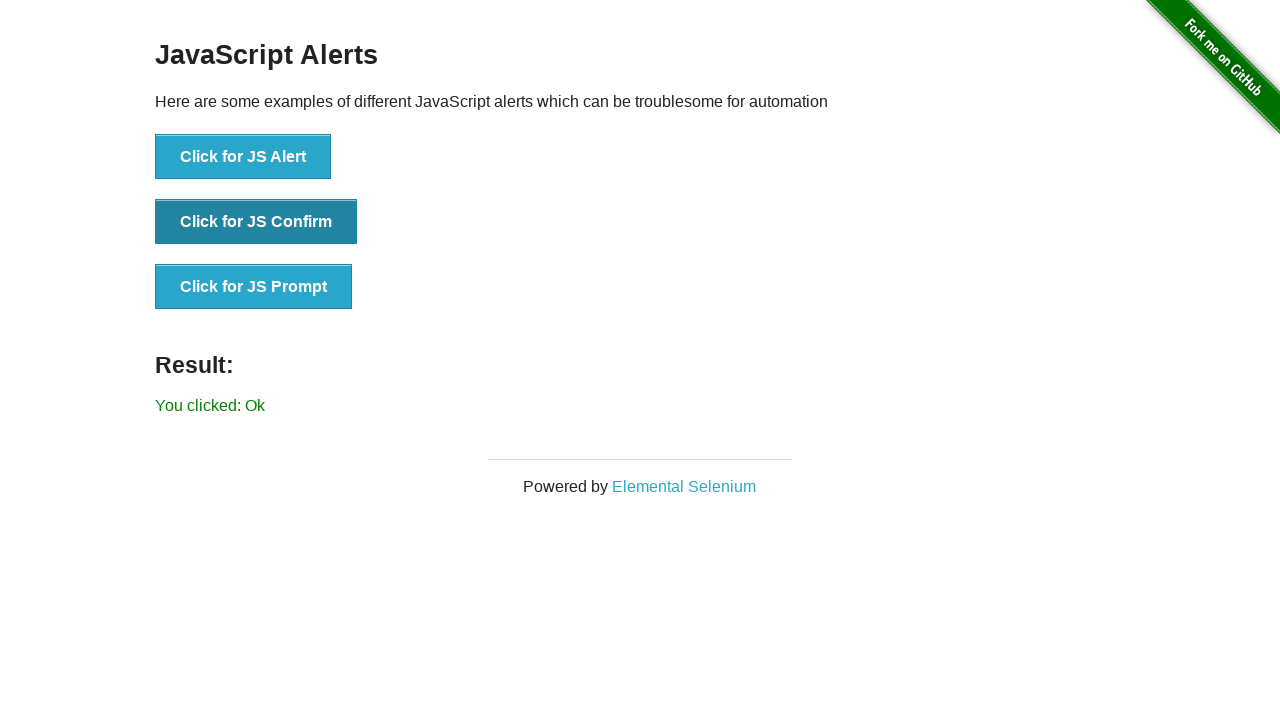